Navigates to the Impressum page and clicks on the paragraph element containing email address information

Starting URL: https://www.99-bottles-of-beer.net/

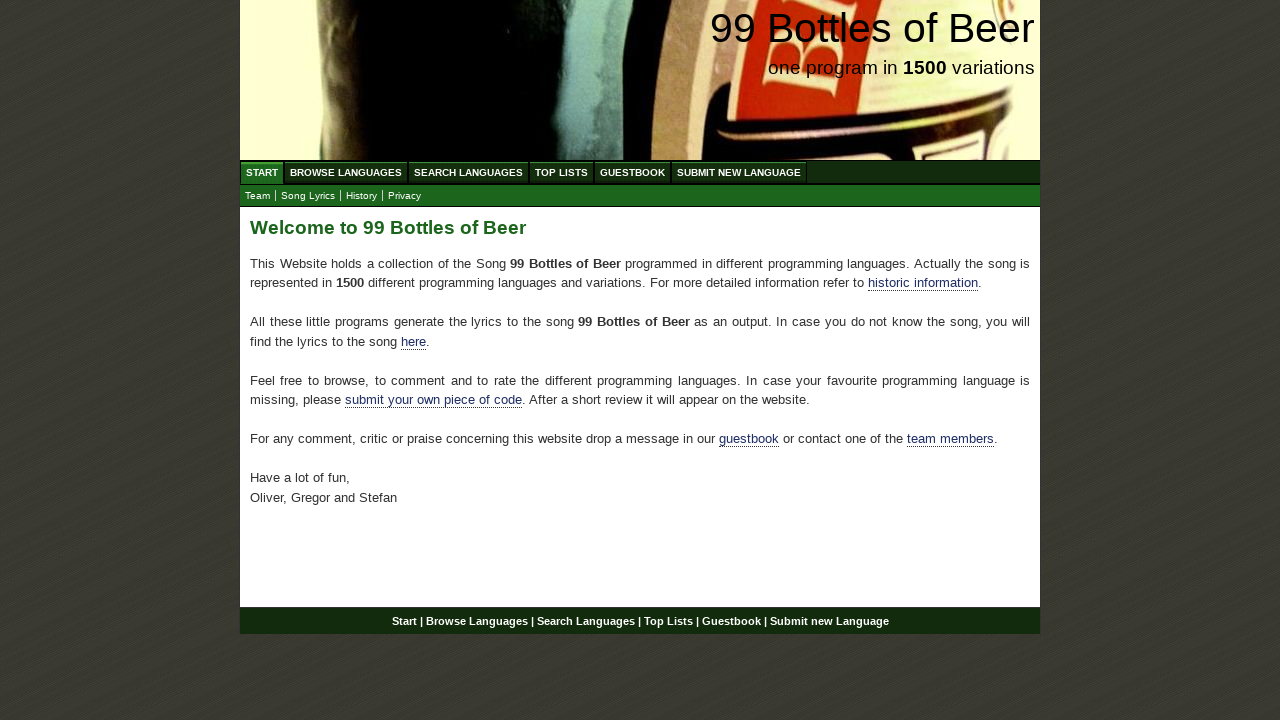

Clicked on the Privacy/Impressum link in the submenu at (404, 196) on xpath=//ul[@id='submenu']/li/a[@href='impressum.html']
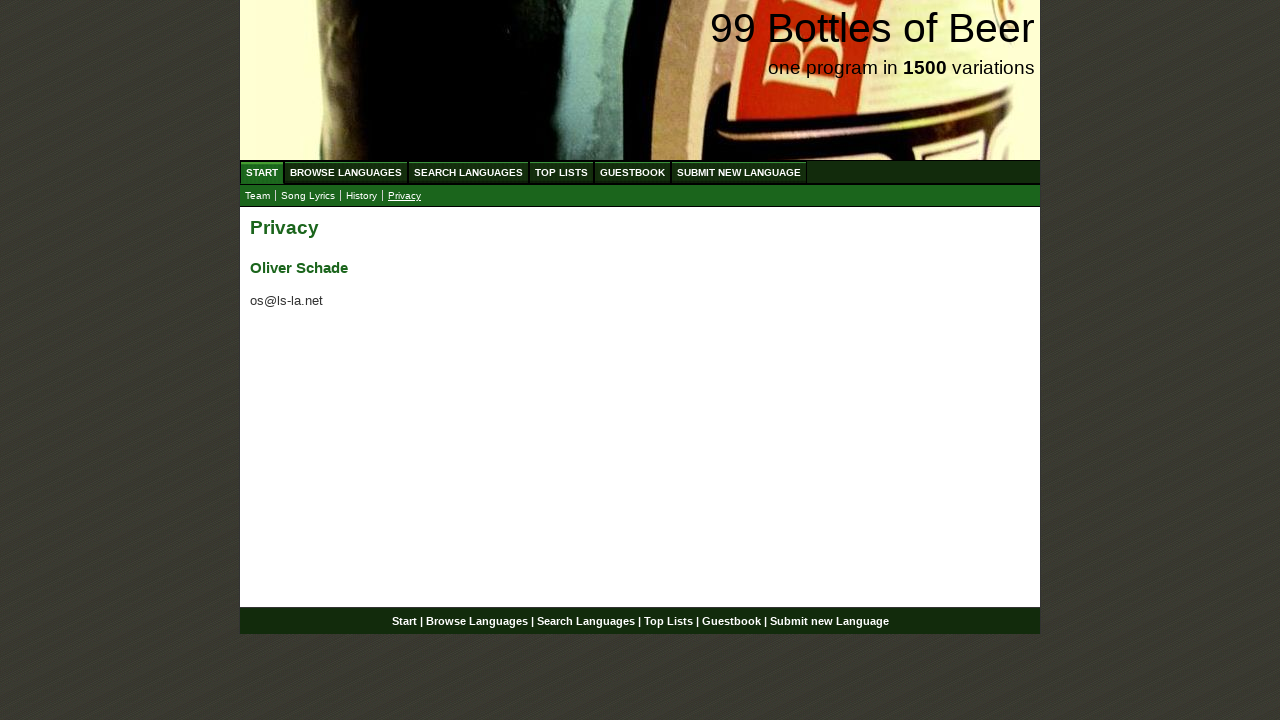

Impressum page loaded and paragraph element became visible
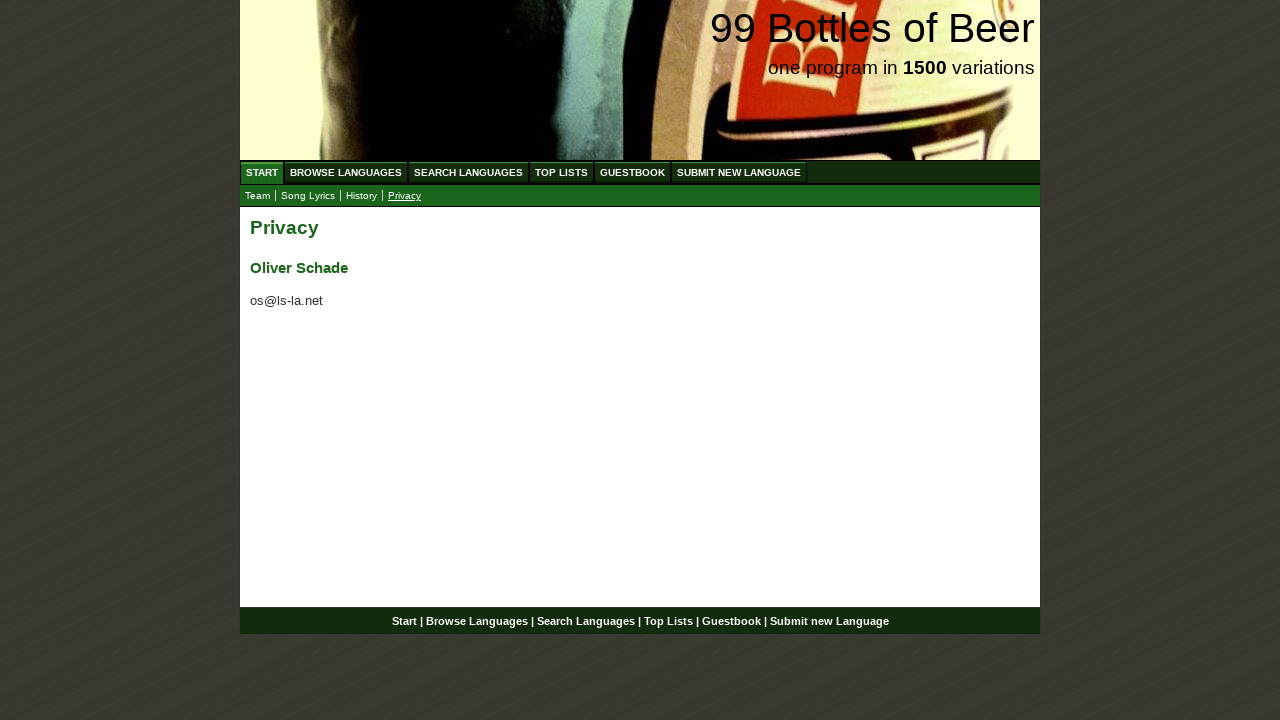

Clicked on the paragraph element containing email address information at (640, 306) on xpath=//div[@id='main']/p
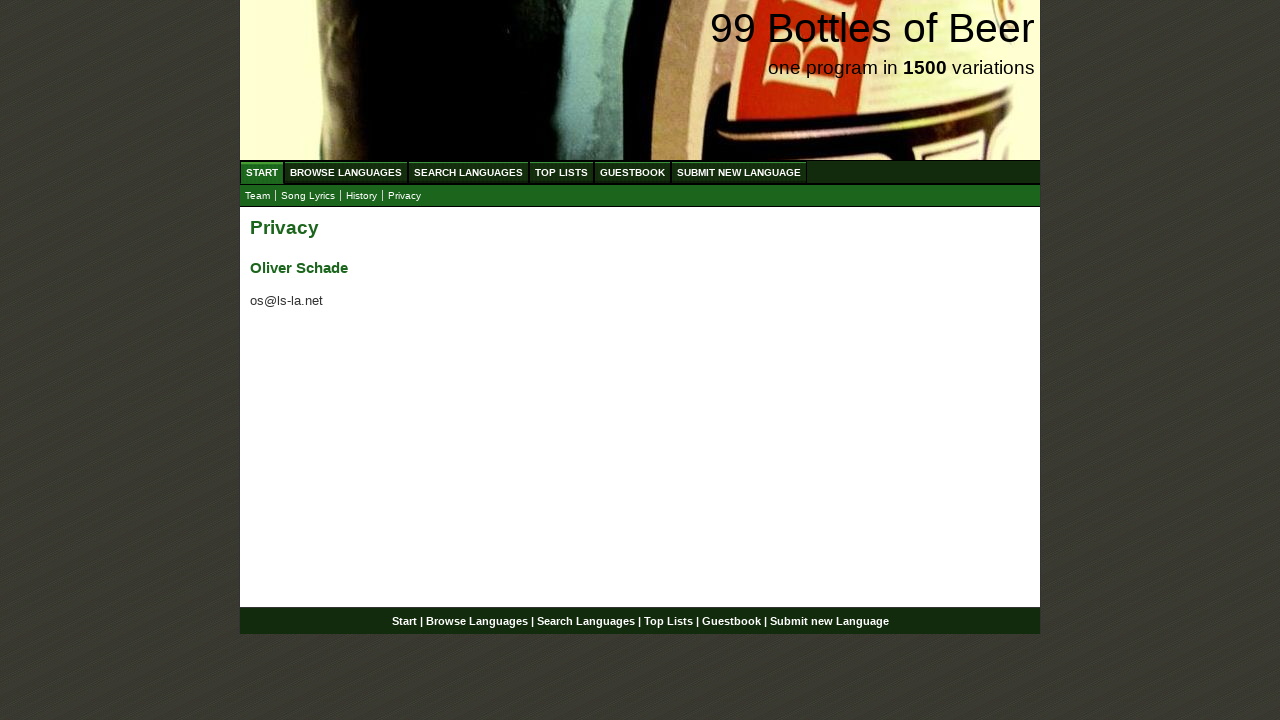

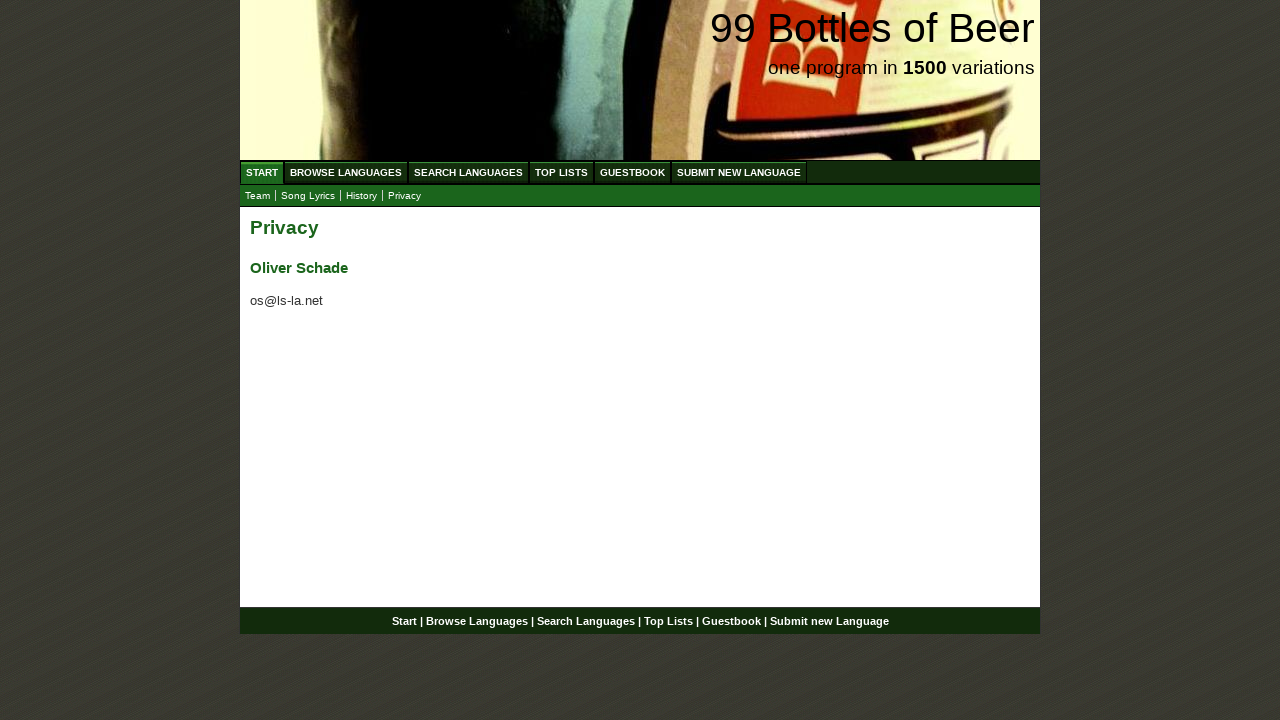